Tests the DemoQA Buttons element by performing double-click, right-click, and single-click actions on different buttons.

Starting URL: https://demoqa.com

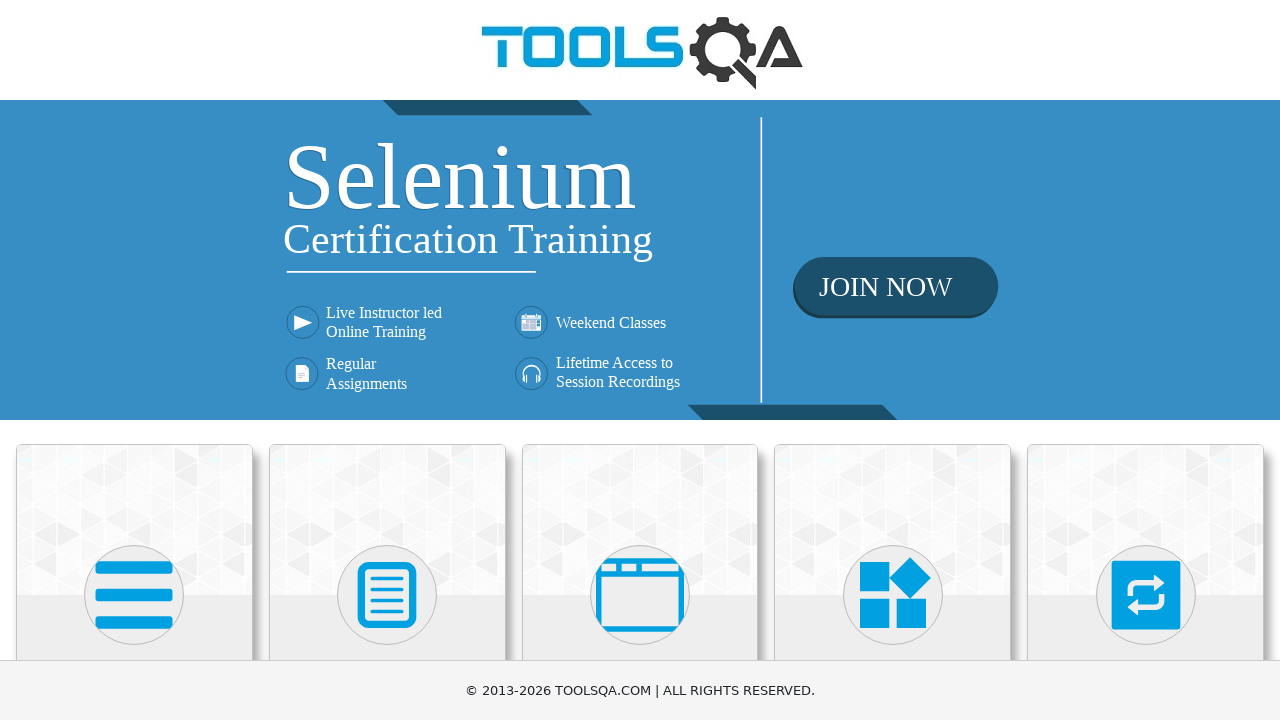

Clicked on Elements card at (134, 595) on (//div[@class='avatar mx-auto white'])[1]
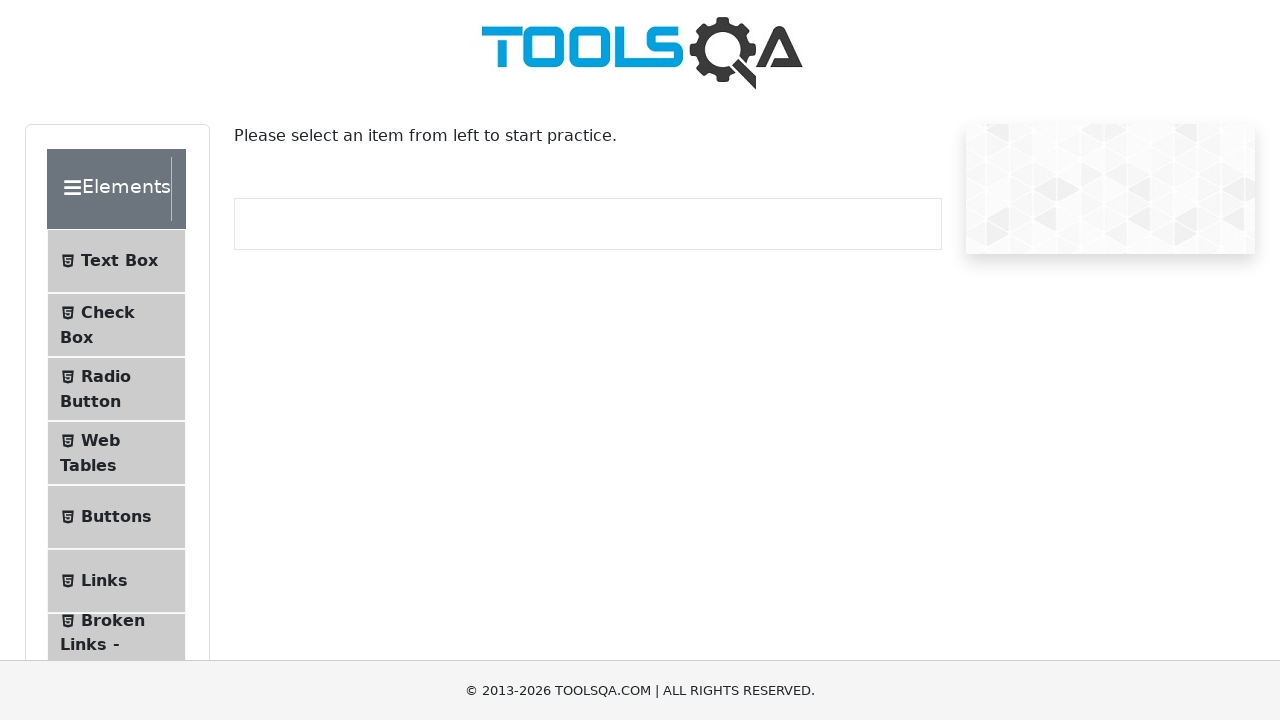

Clicked on Buttons submenu at (116, 517) on #item-4
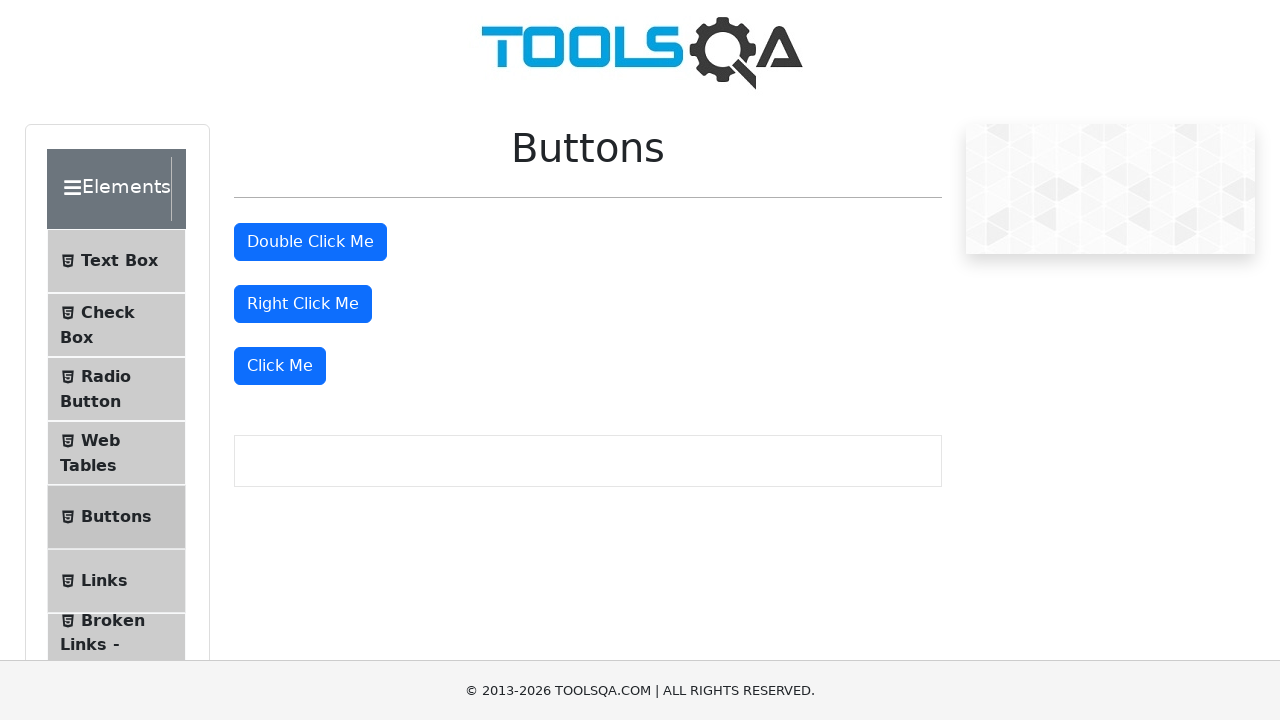

Performed double-click on double-click button at (310, 242) on #doubleClickBtn
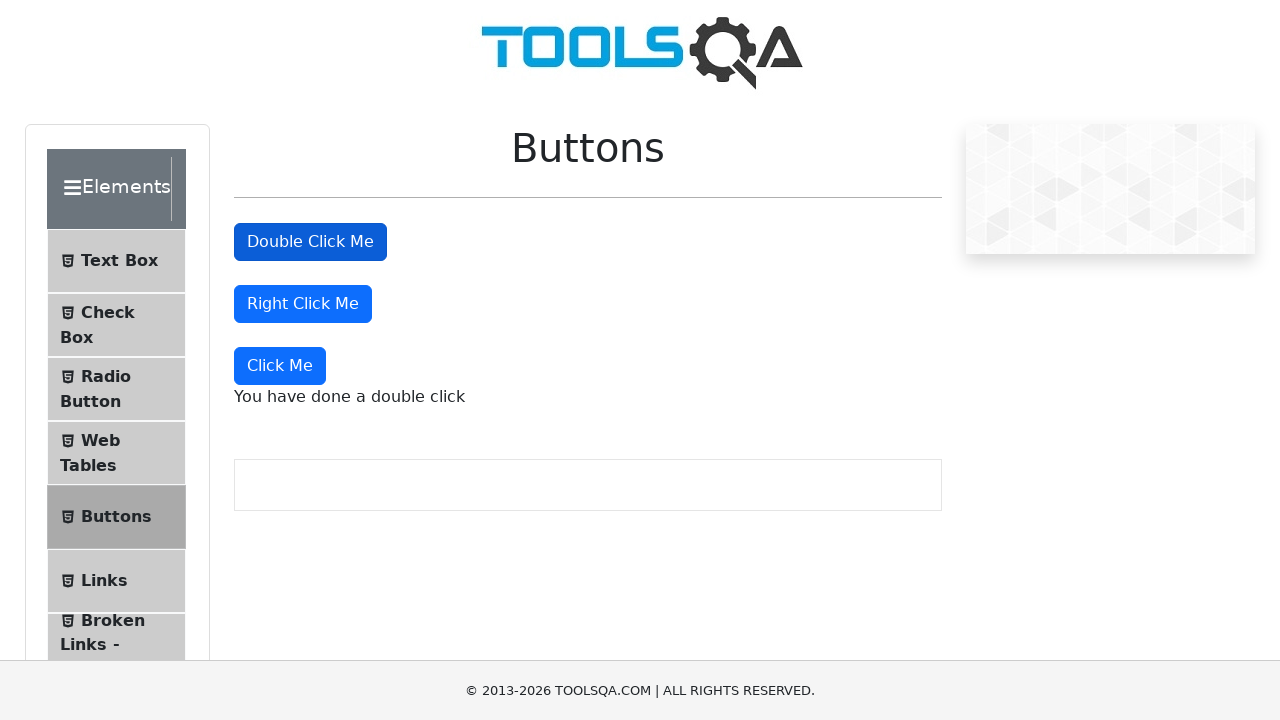

Performed right-click on right-click button at (303, 304) on #rightClickBtn
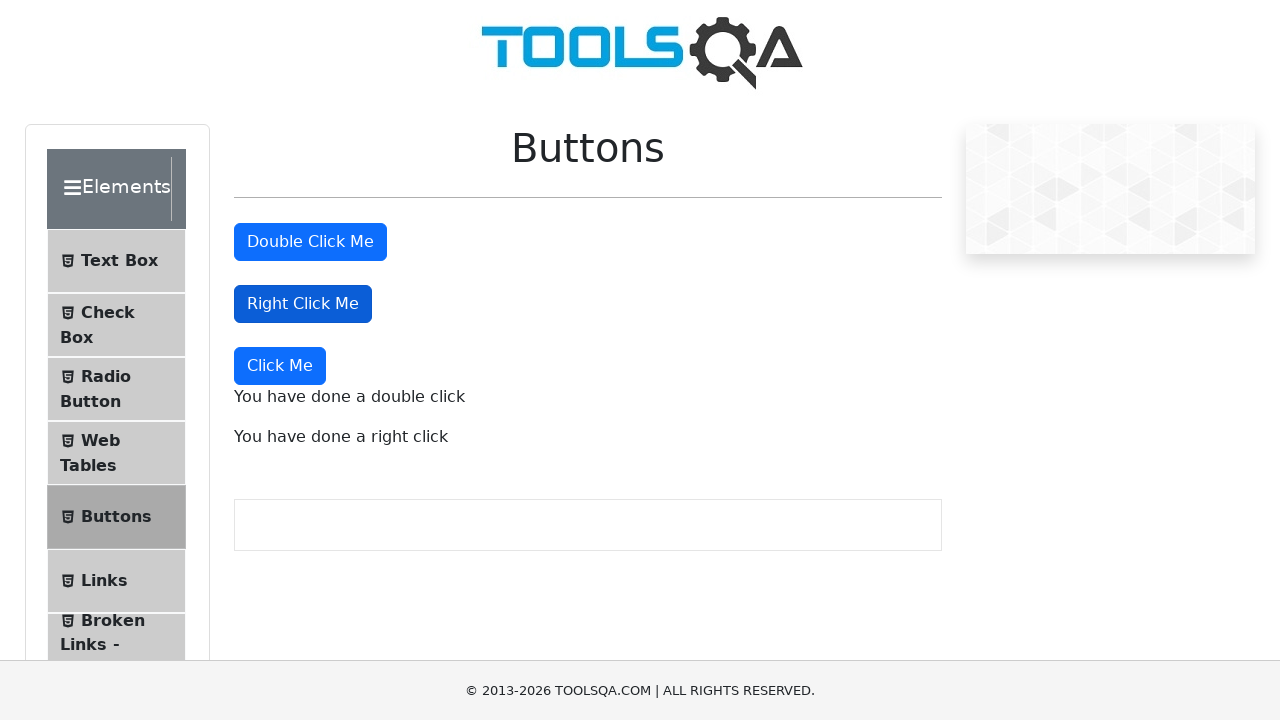

Performed single-click on Click Me button at (280, 366) on (//button[normalize-space()='Click Me'])[1]
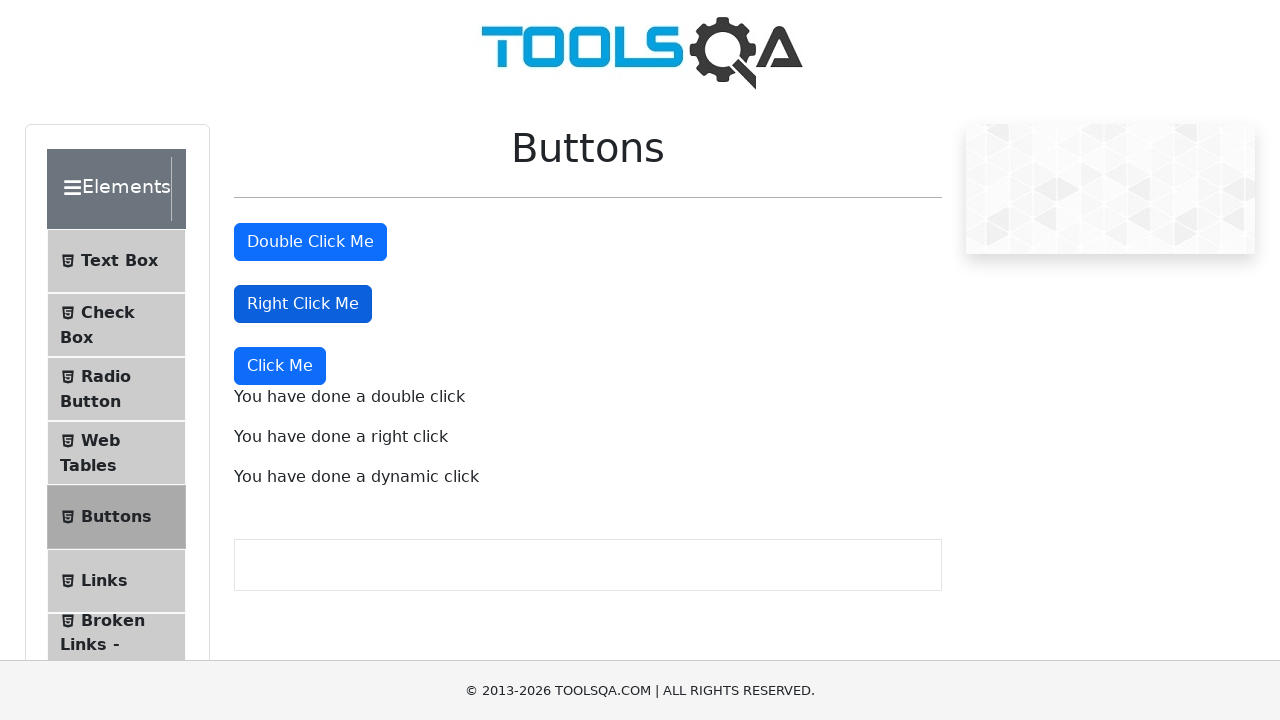

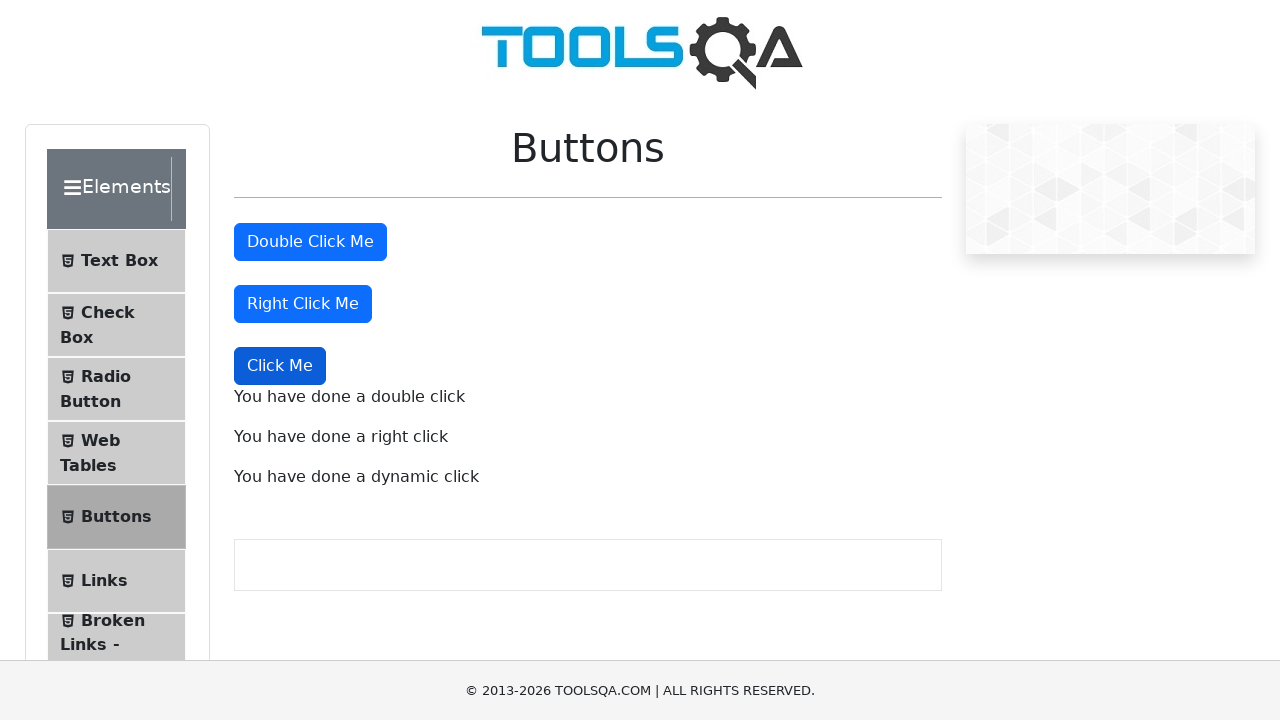